Tests JavaScript prompt dialog handling by clicking the JS Prompt button, entering text, and accepting the prompt

Starting URL: http://the-internet.herokuapp.com/javascript_alerts

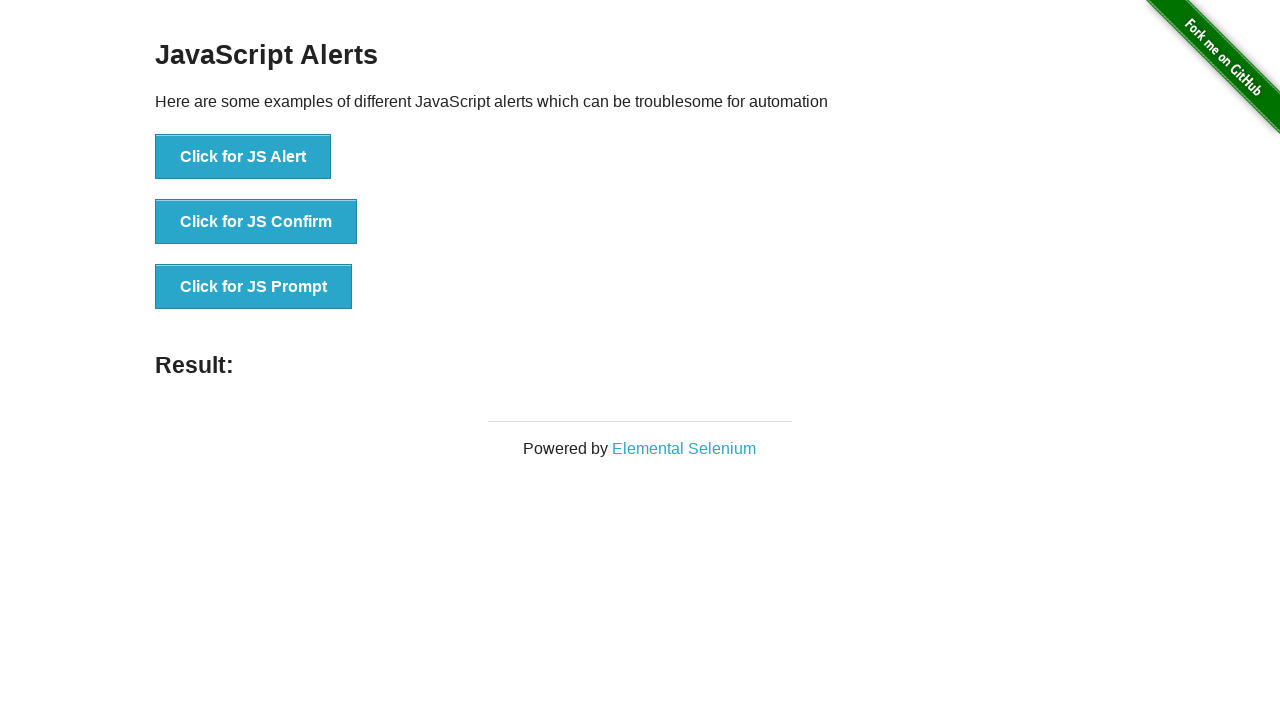

Set up dialog handler to accept prompt with text 'Hello from Playwright test'
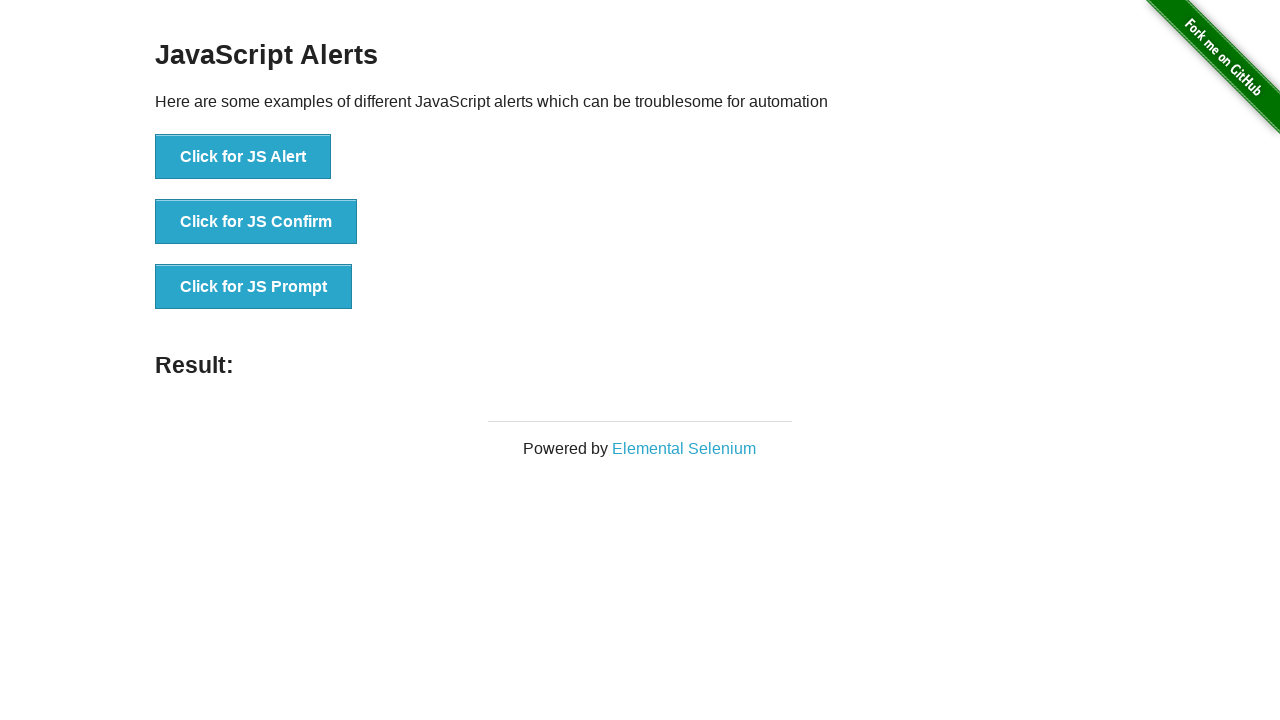

Clicked the JS Prompt button to trigger prompt dialog at (254, 287) on button[onclick='jsPrompt()']
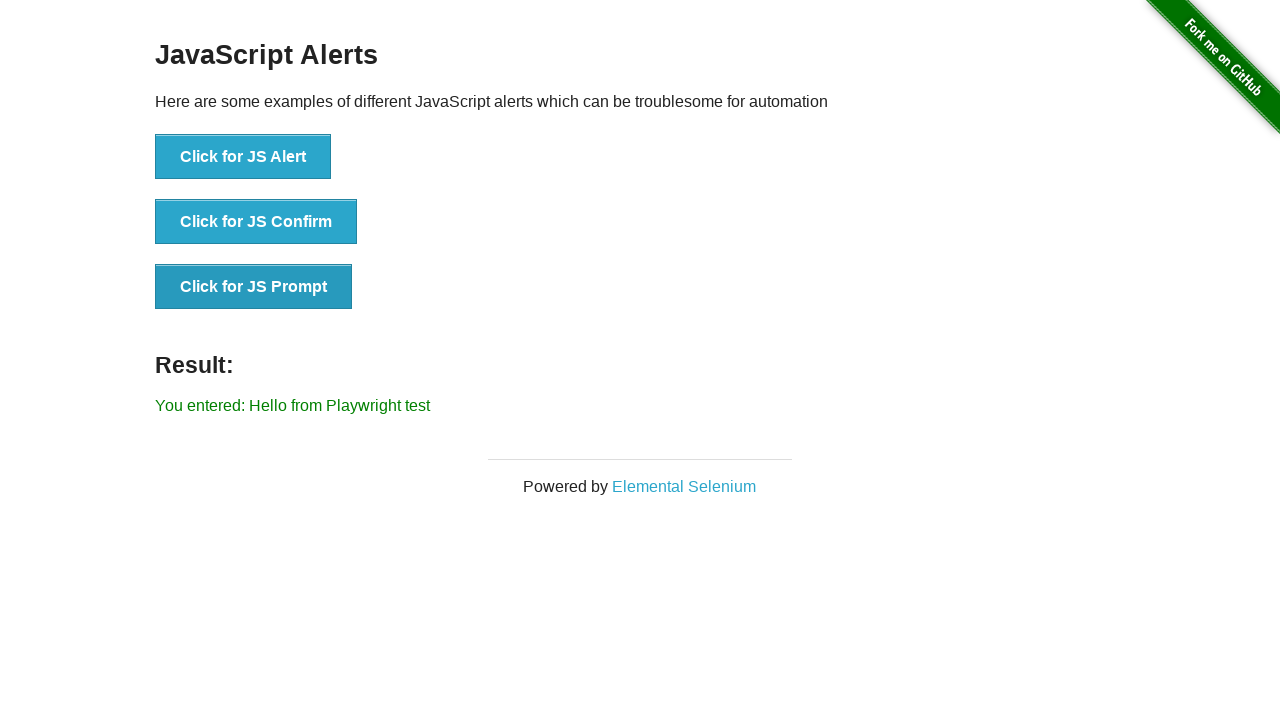

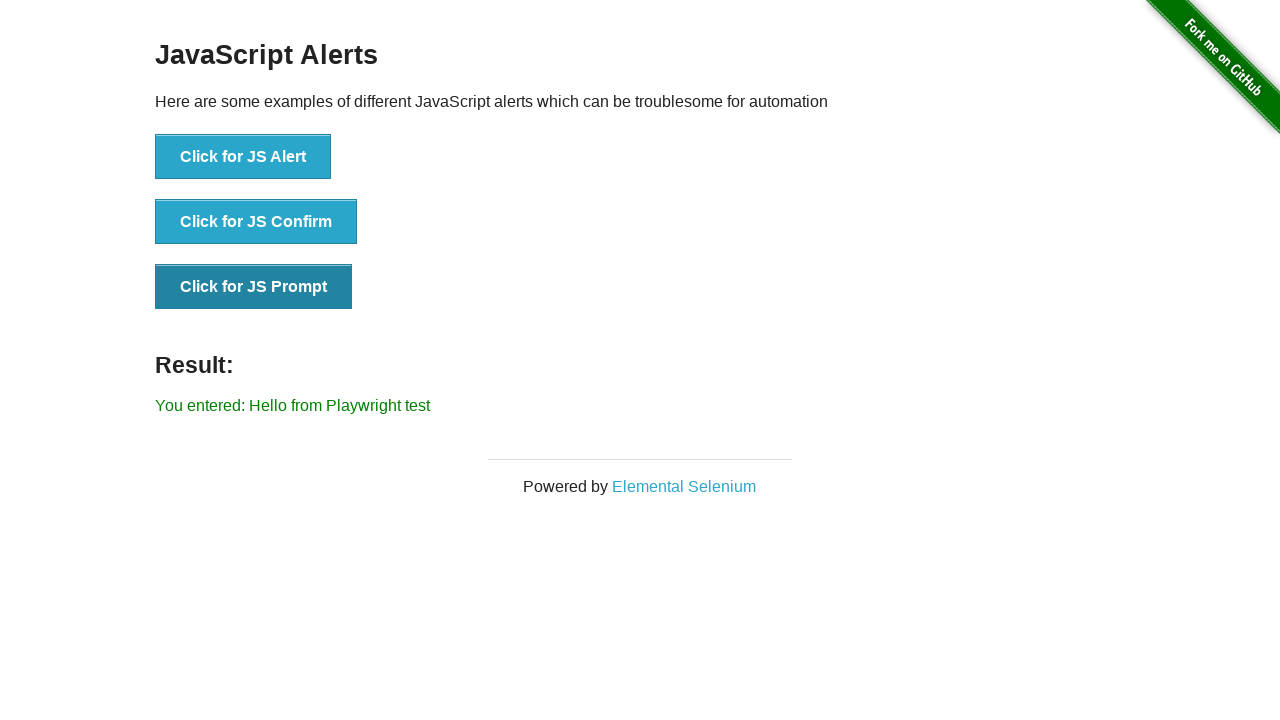